Tests basic navigation by loading the GitLab homepage, waiting, and then reloading the page.

Starting URL: https://www.gitlab.com

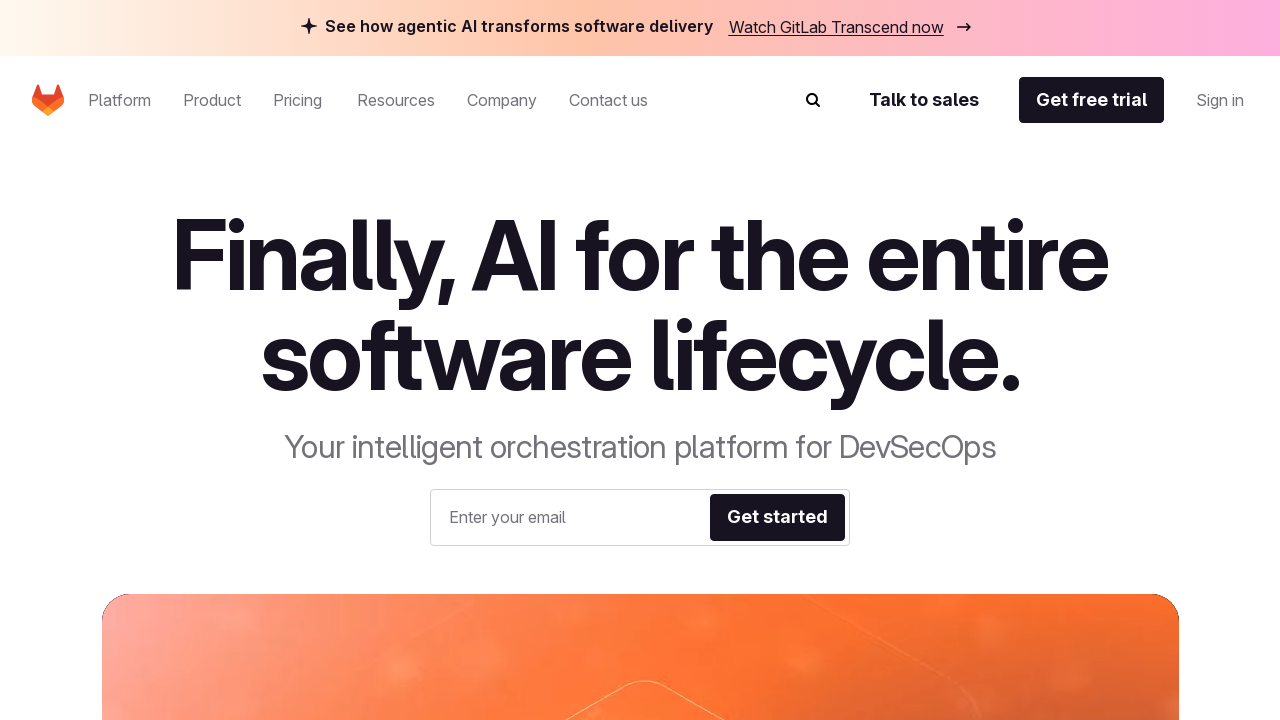

Reloaded the GitLab homepage
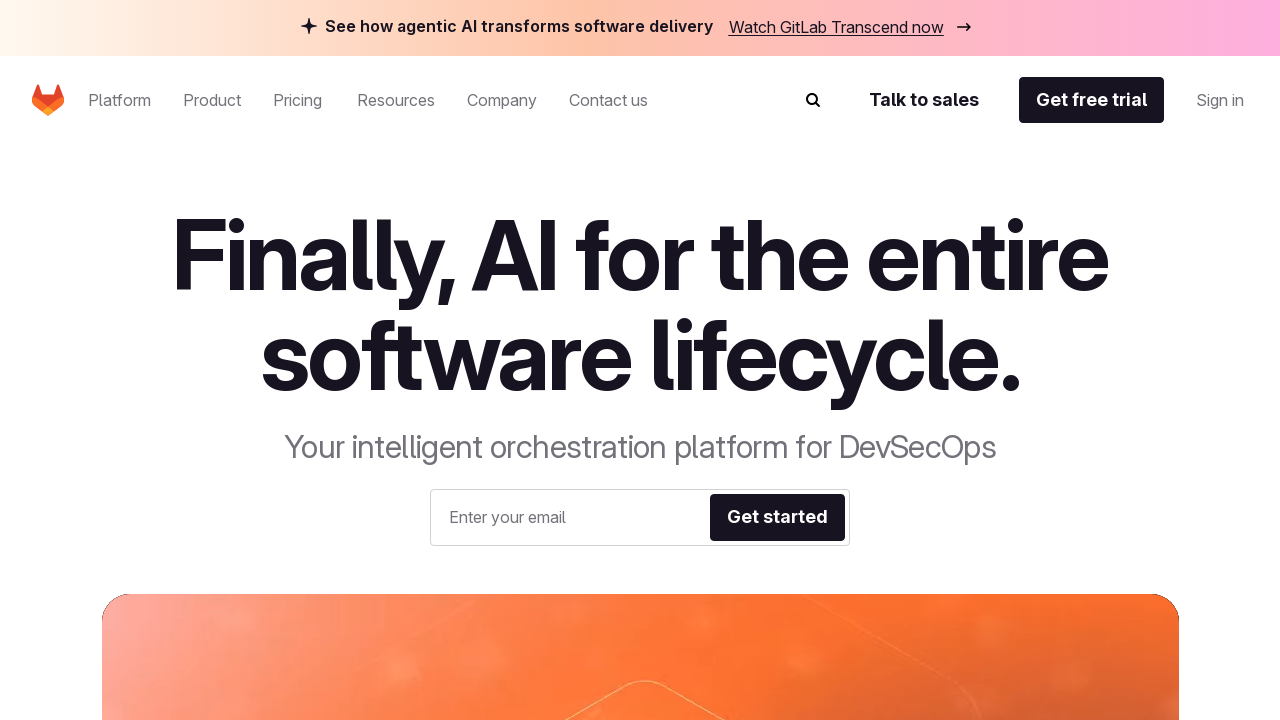

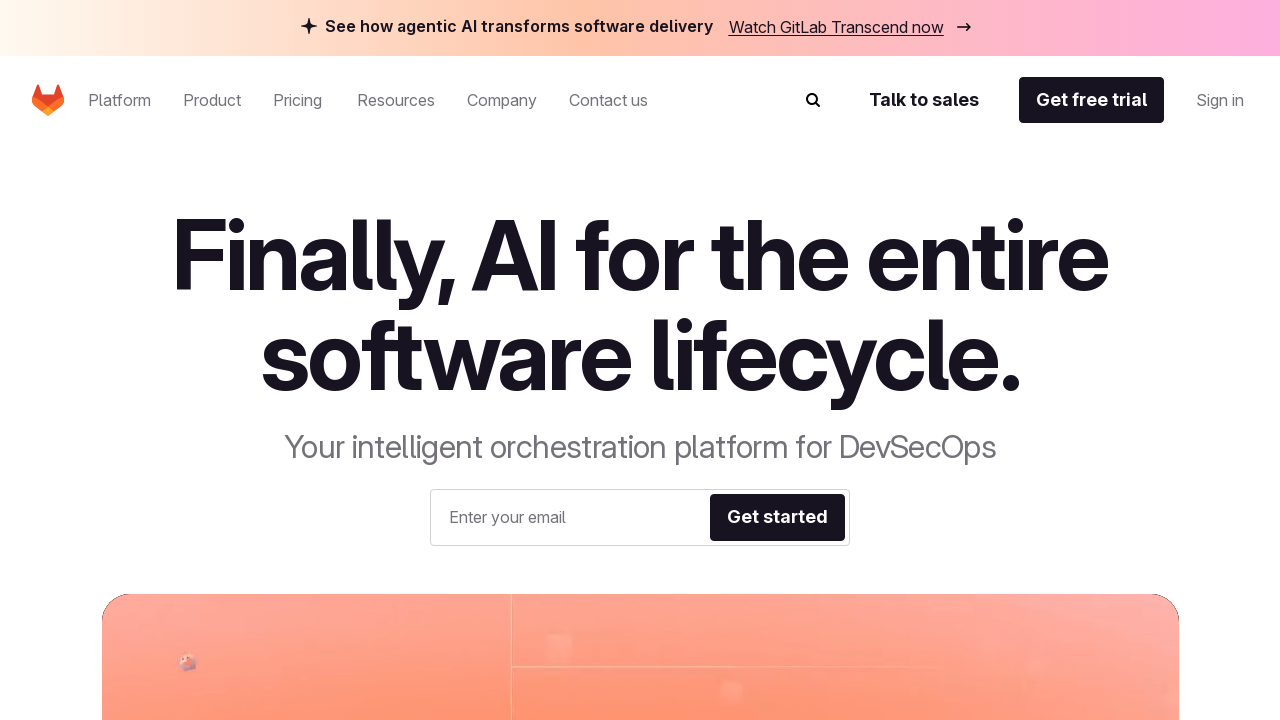